Tests text box form functionality by clearing and filling the full name field with a test value

Starting URL: https://demoqa.com/text-box

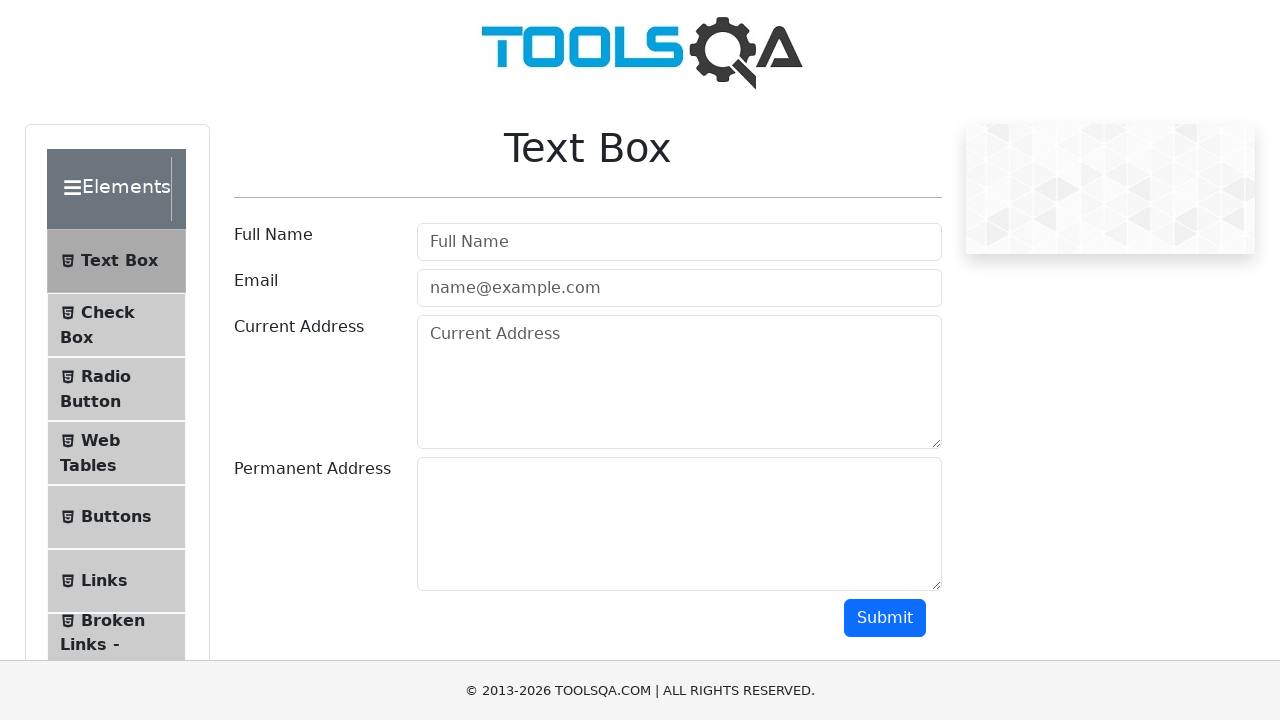

Cleared the full name field on #userName
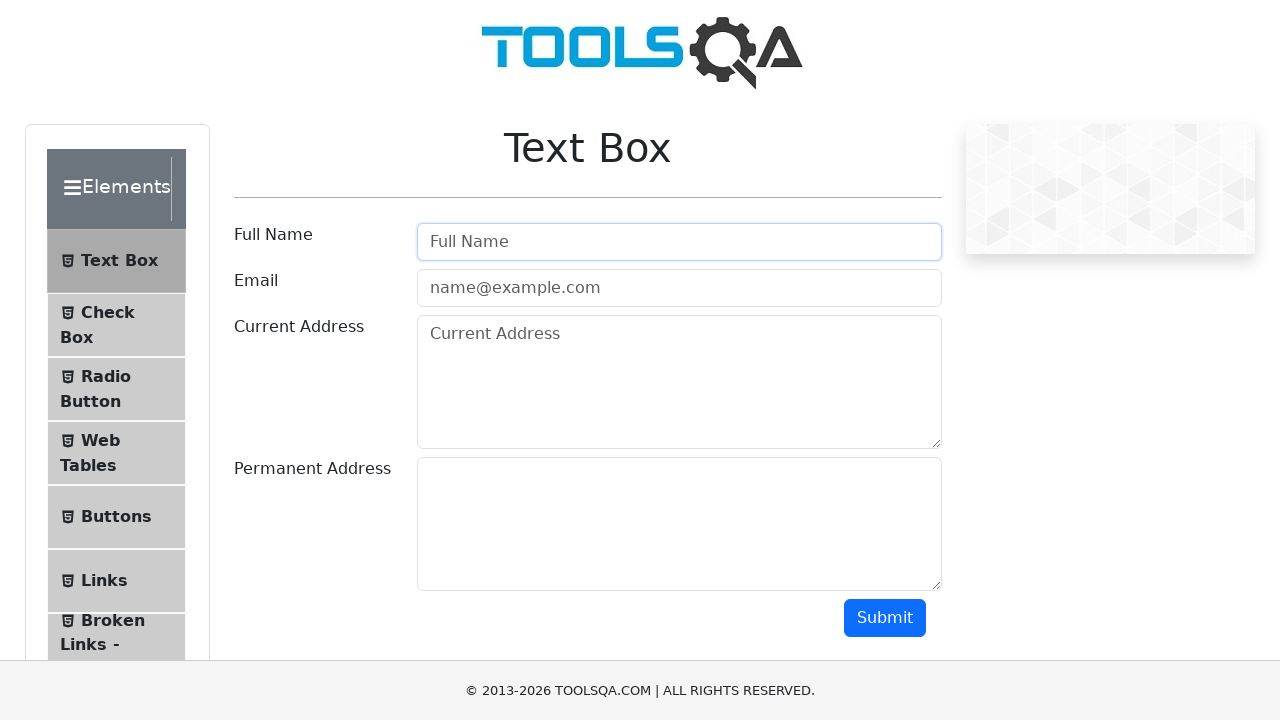

Filled the full name field with 'Alex' on #userName
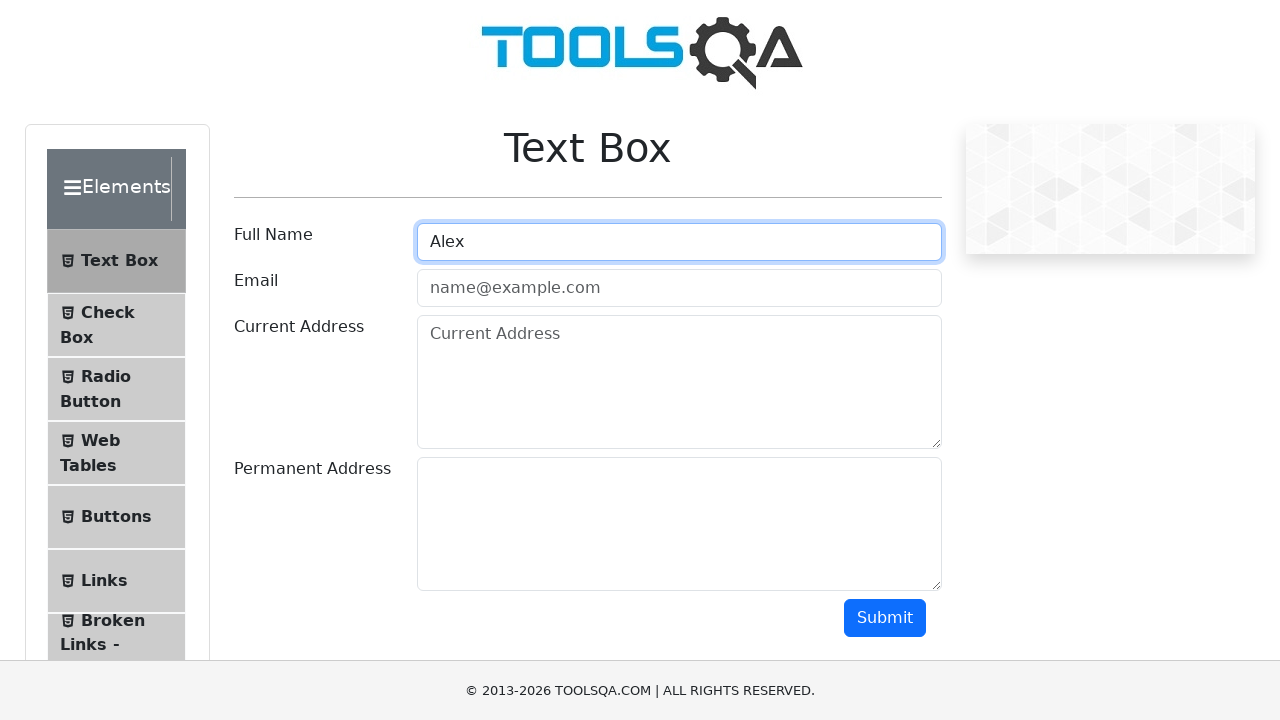

Waited 2 seconds to observe the result
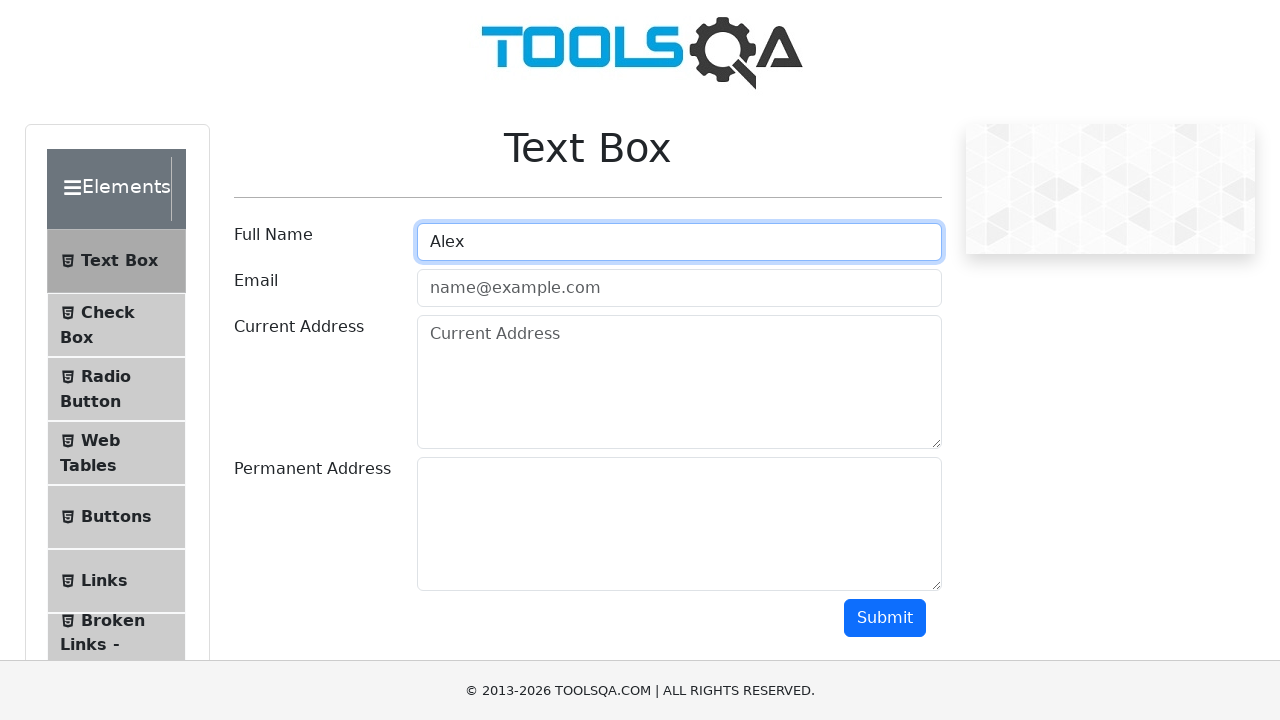

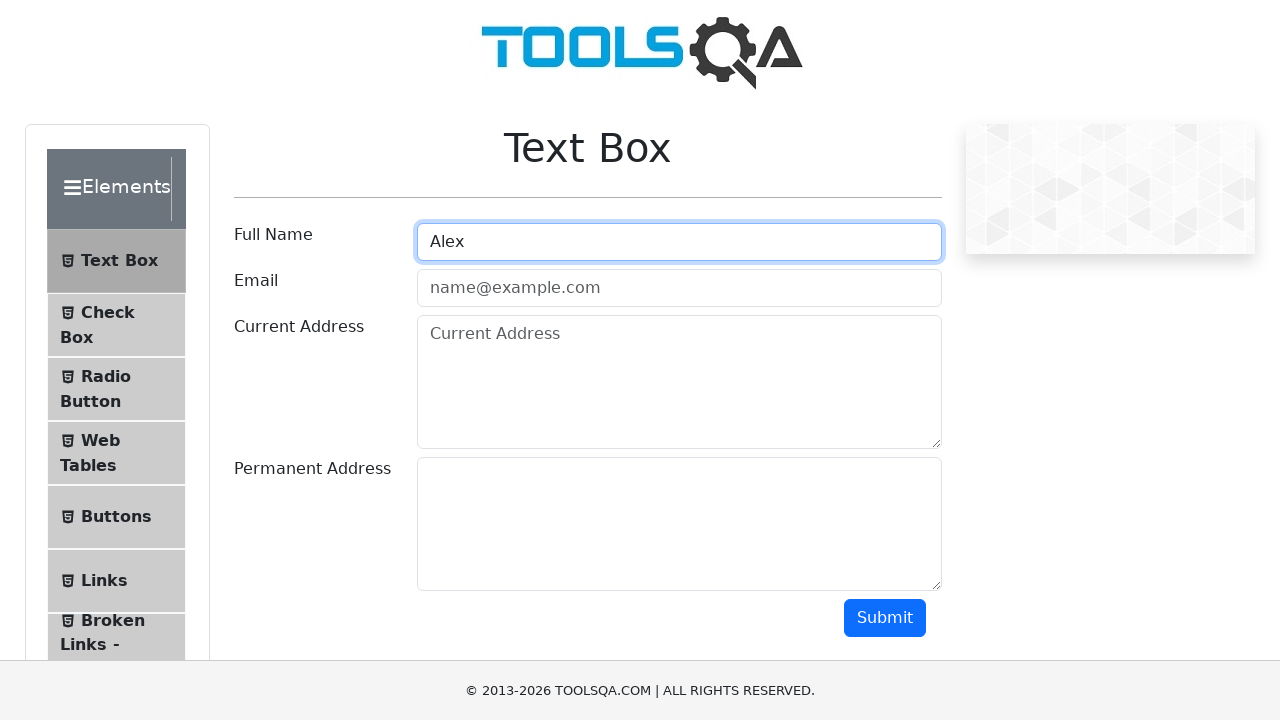